Tests the Confirm Popup by clicking the button, dismissing (canceling) the confirmation dialog, and verifying the result text shows "Cancel it is!".

Starting URL: https://practice-automation.com/popups/

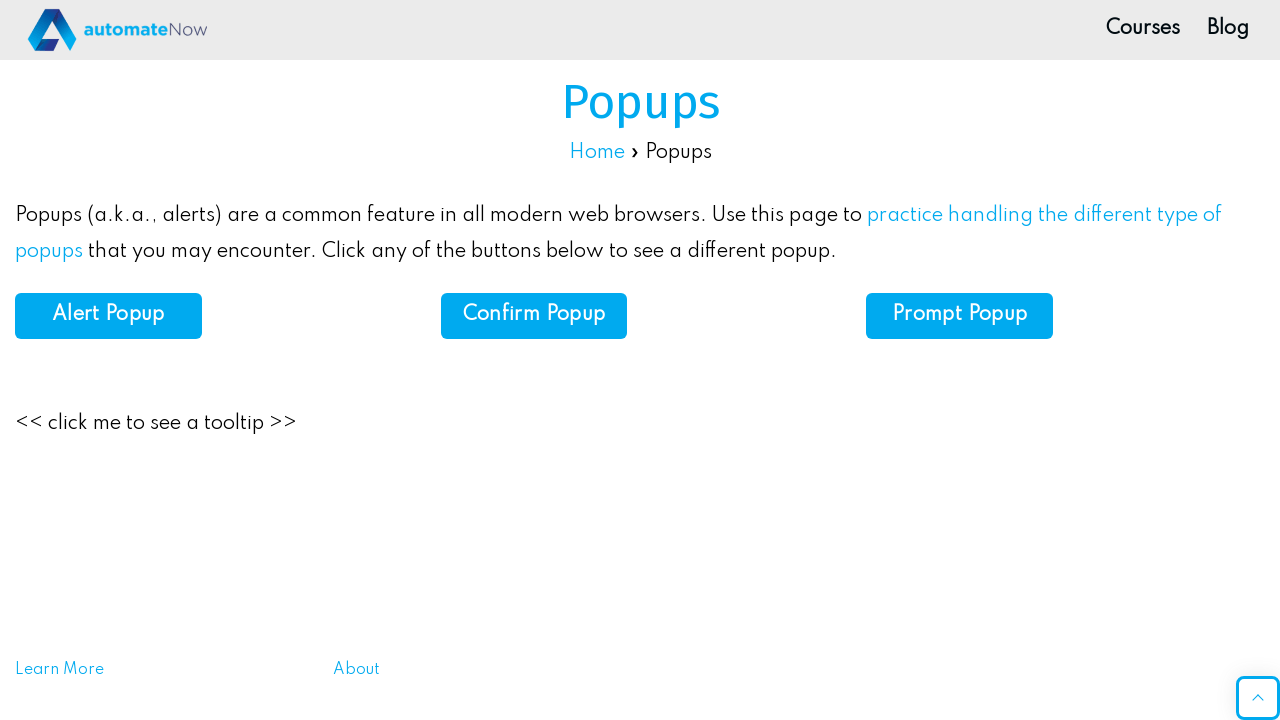

Set up dialog handler to dismiss confirm dialogs
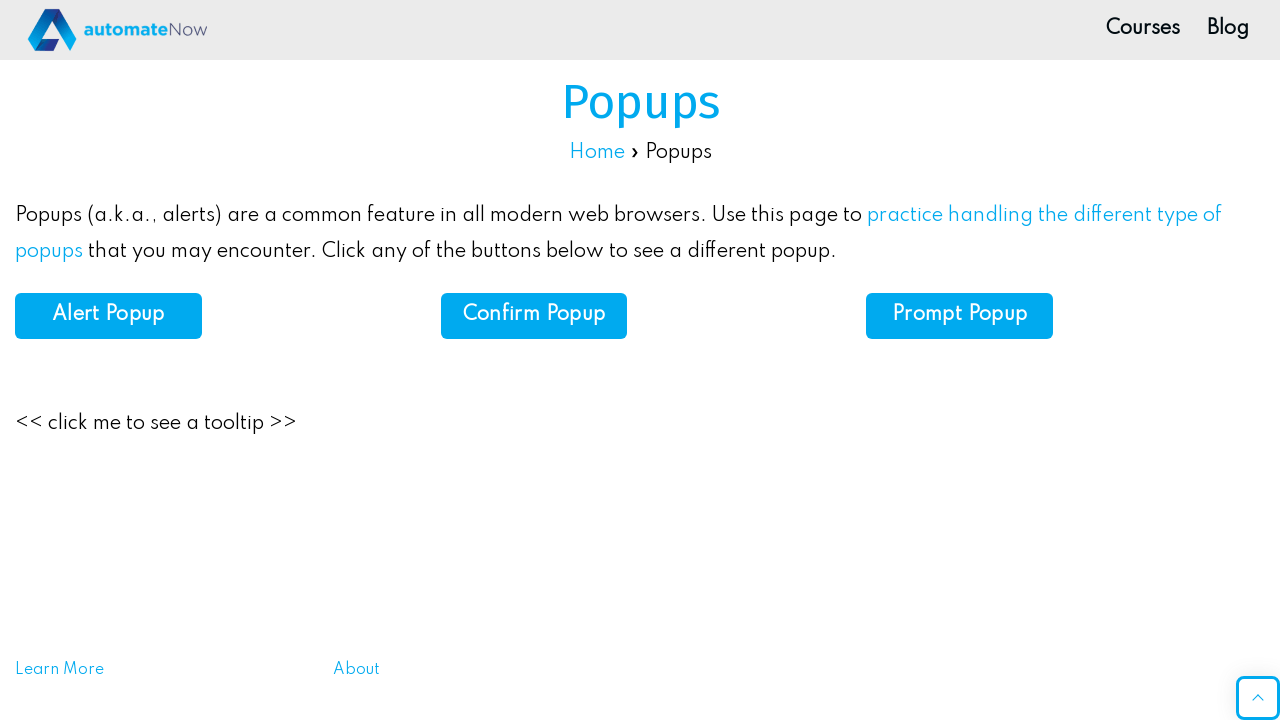

Clicked the Confirm Popup button at (534, 316) on #confirm
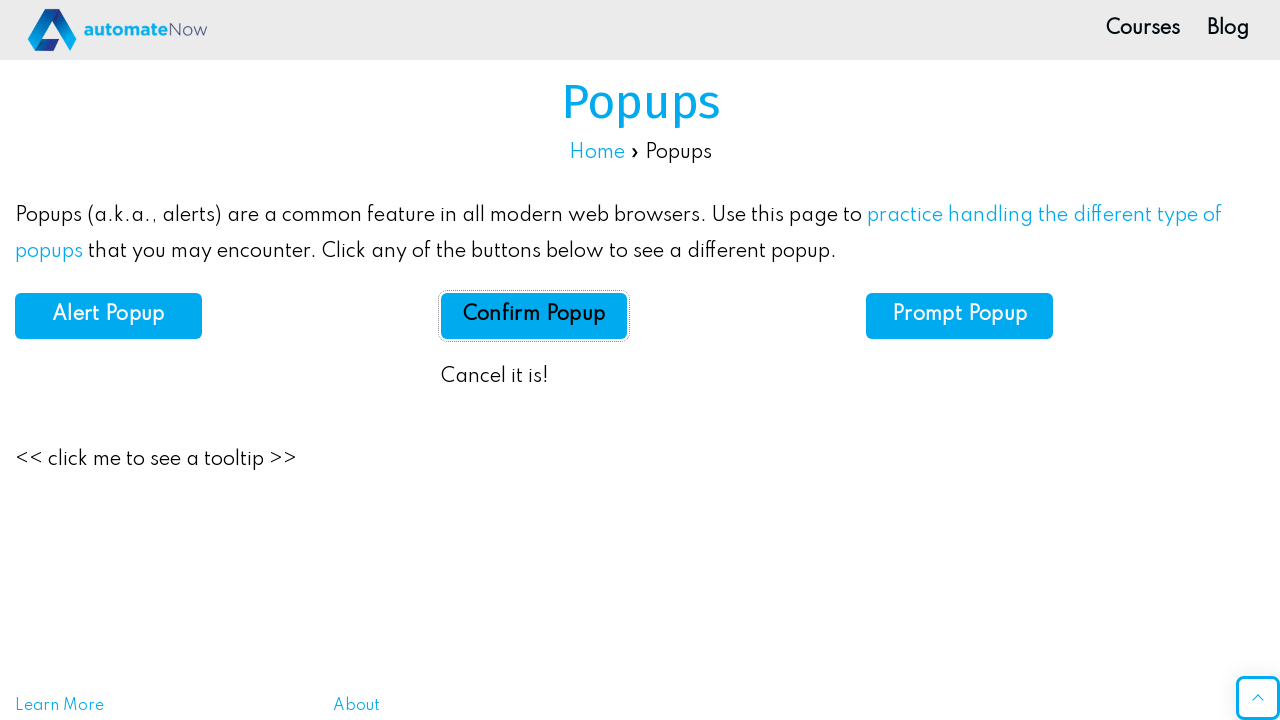

Waited for the confirmation result text to appear
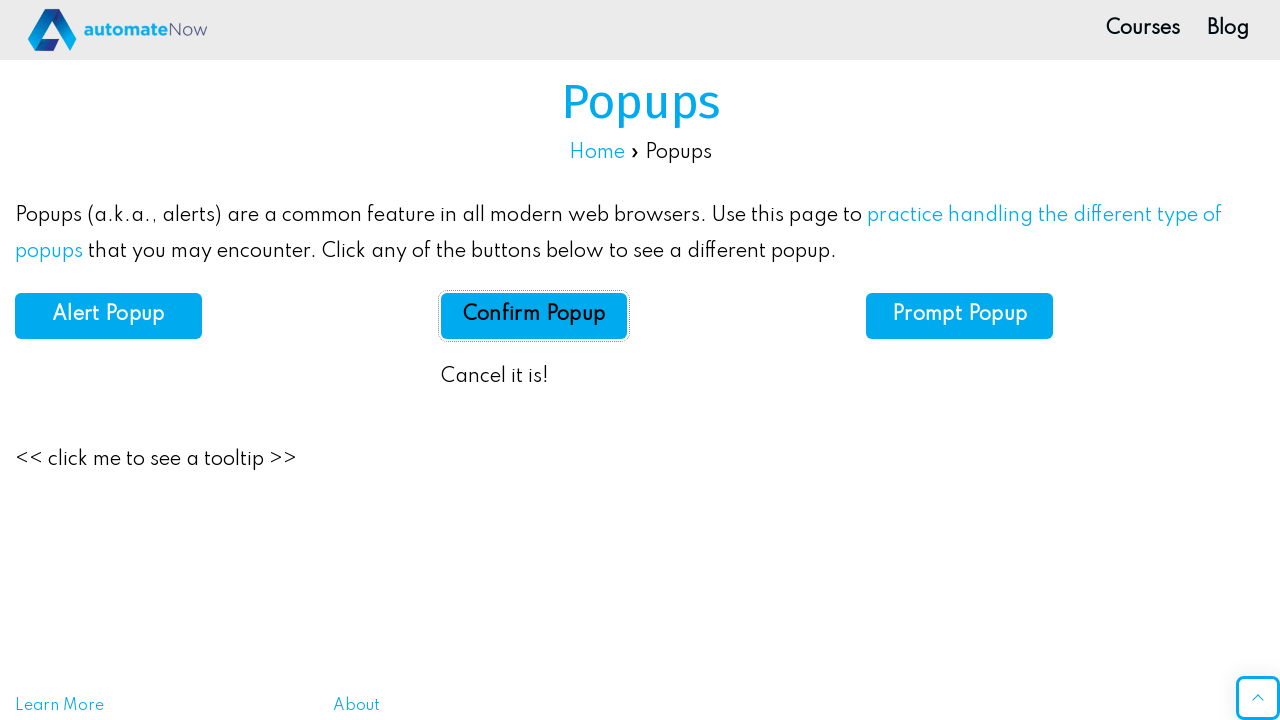

Retrieved the confirmation result text
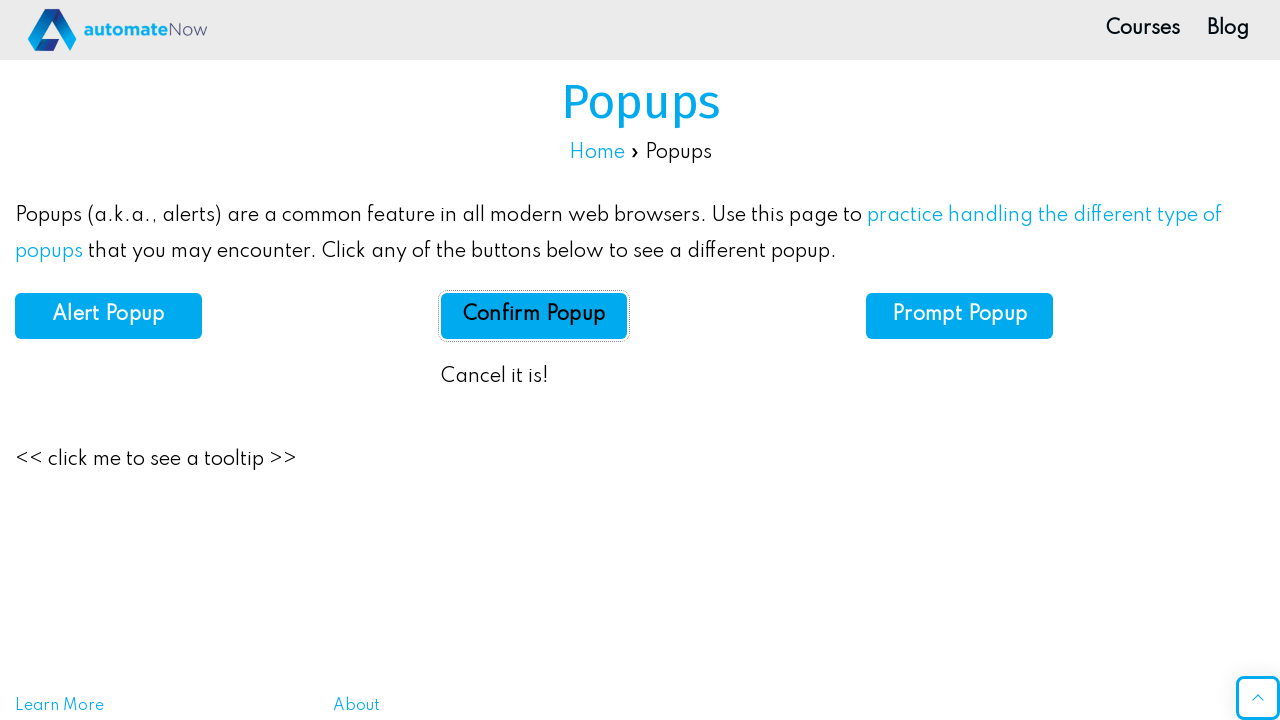

Verified result text shows 'Cancel it is!' after dismissing the dialog
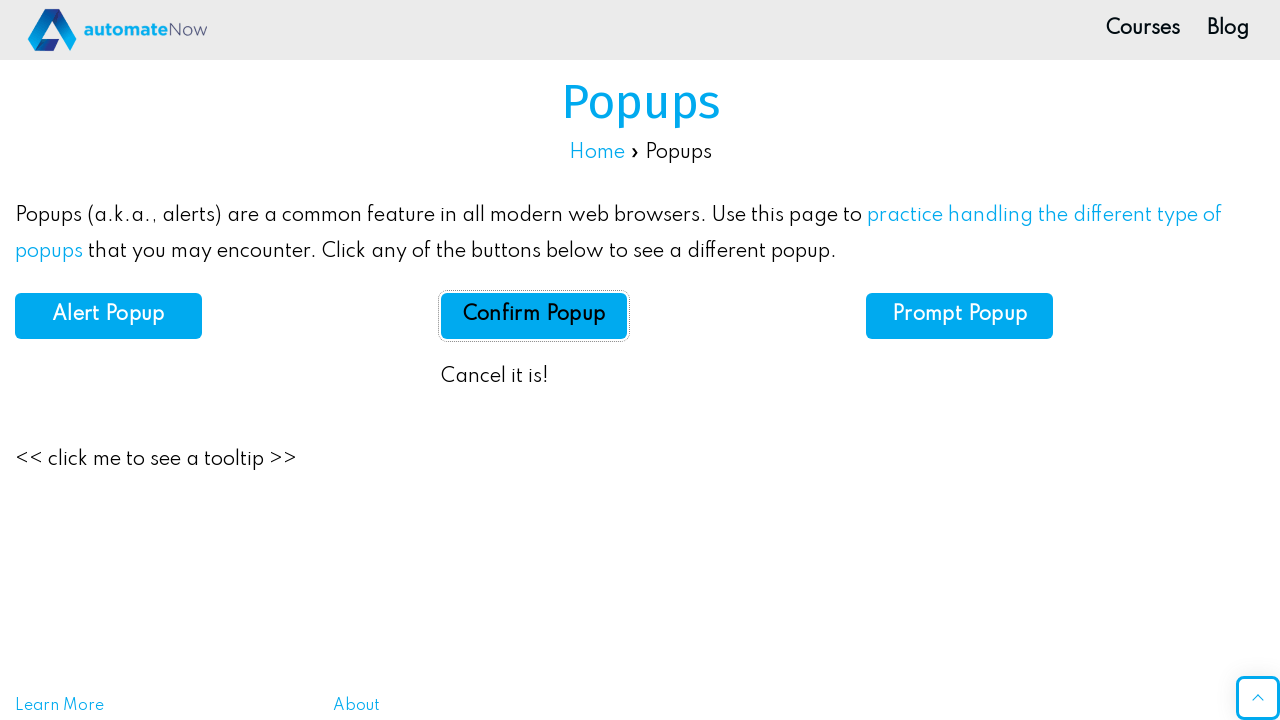

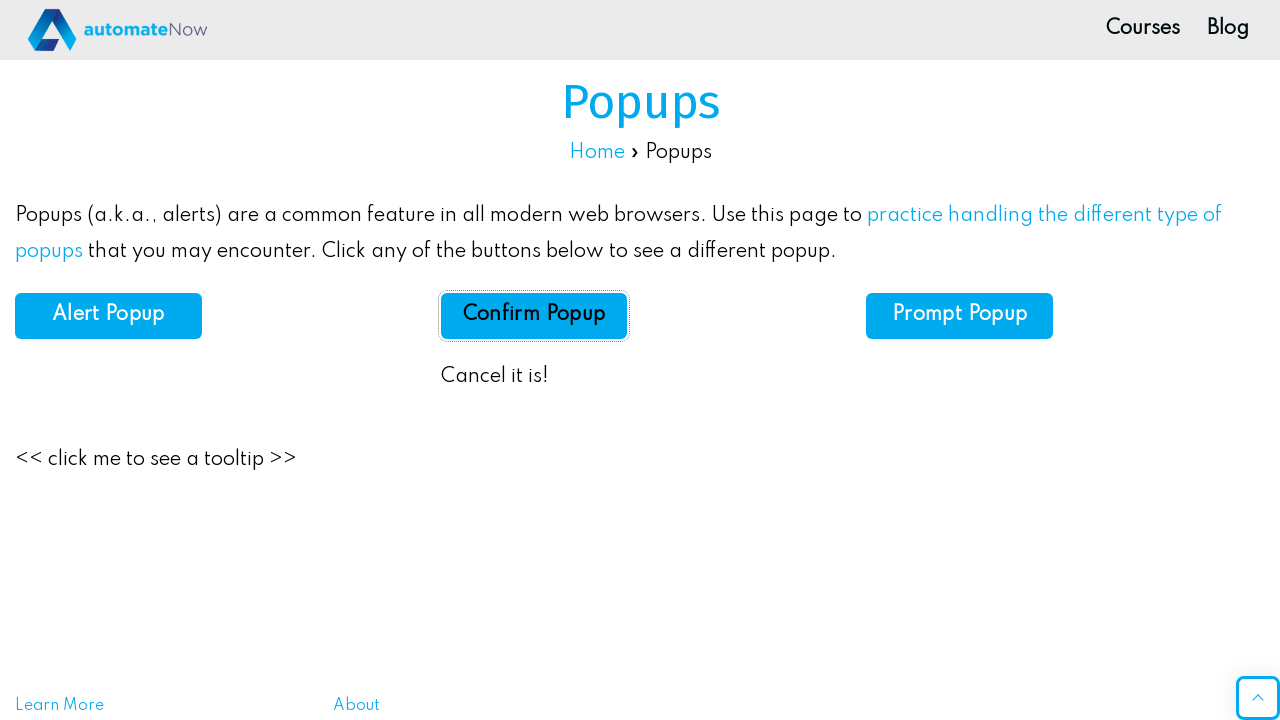